Tests searchable dropdown by typing and selecting countries

Starting URL: https://react.semantic-ui.com/maximize/dropdown-example-search-selection/

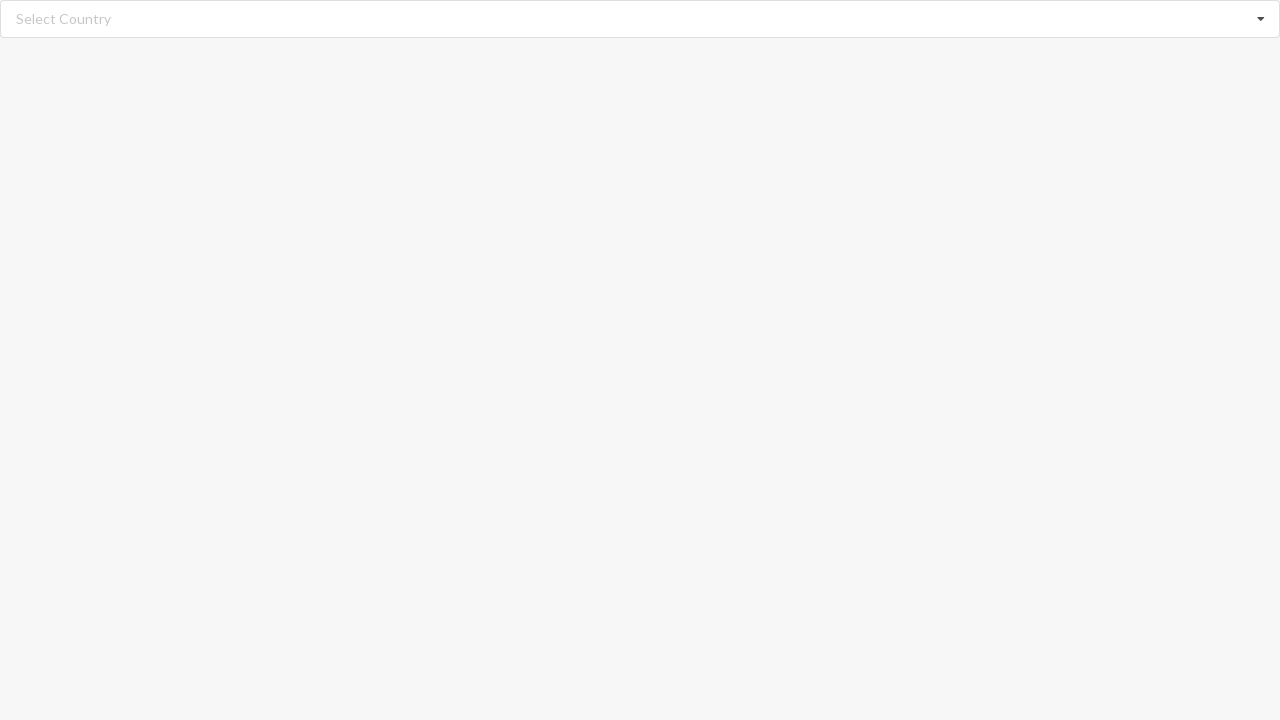

Typed 'Algeria' in the searchable dropdown on input.search
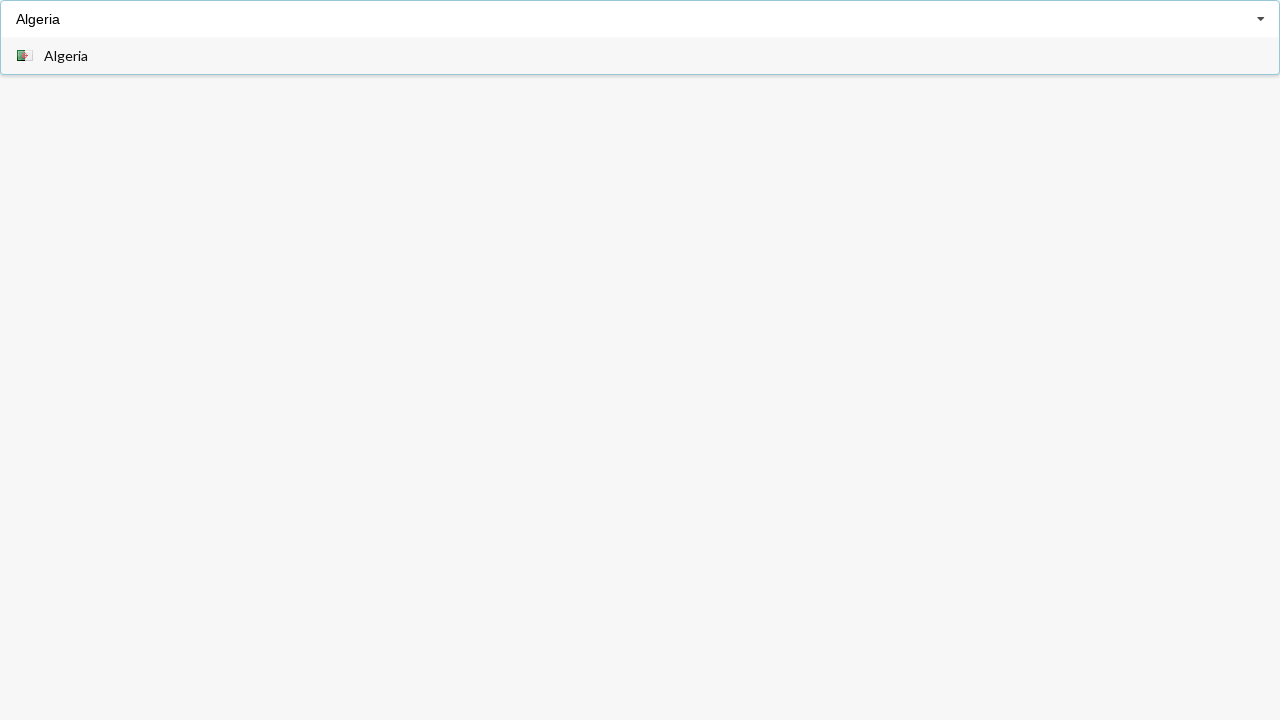

Dropdown items became visible after typing 'Algeria'
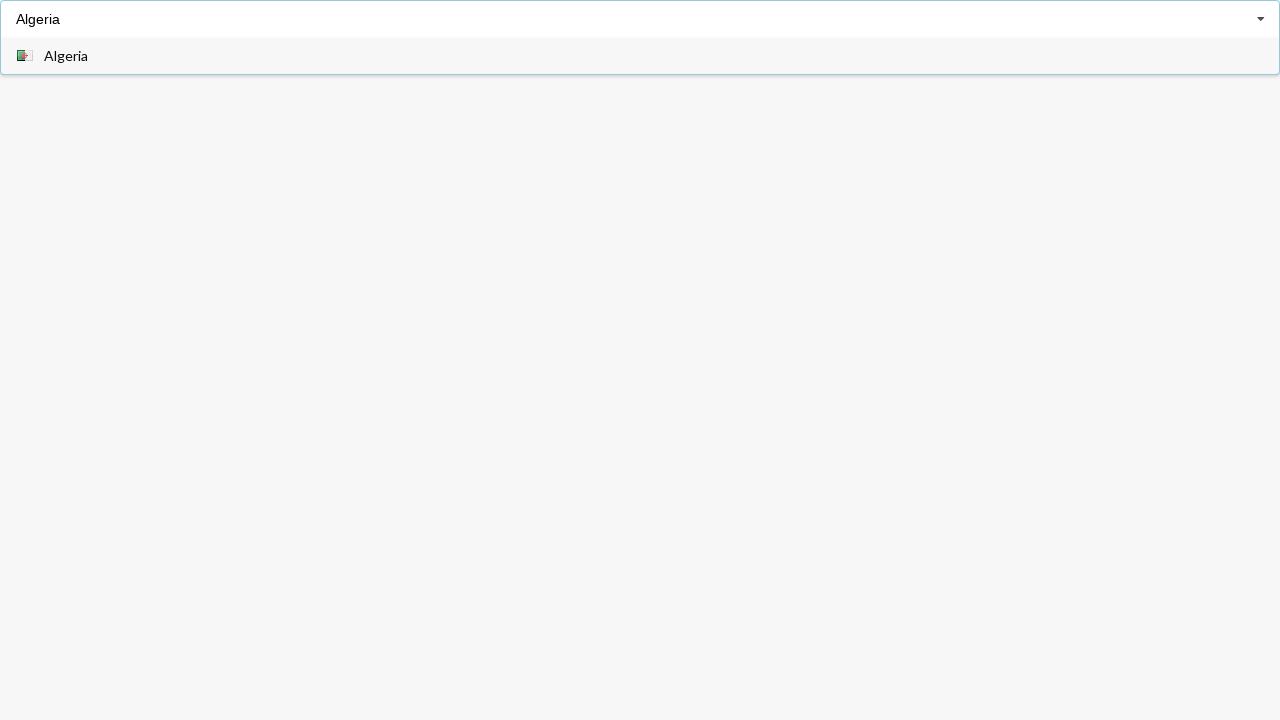

Selected 'Algeria' from the dropdown at (66, 56) on div.item span >> internal:has-text="Algeria"i
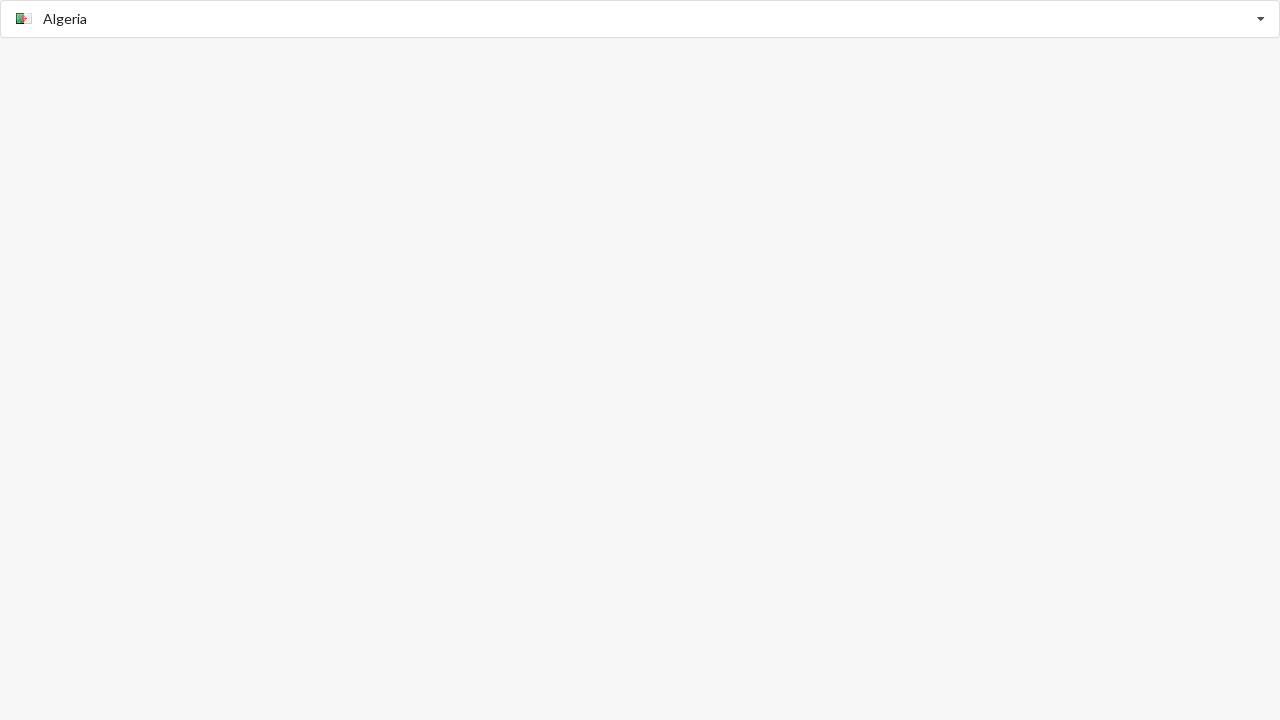

Typed 'Belarus' in the searchable dropdown on input.search
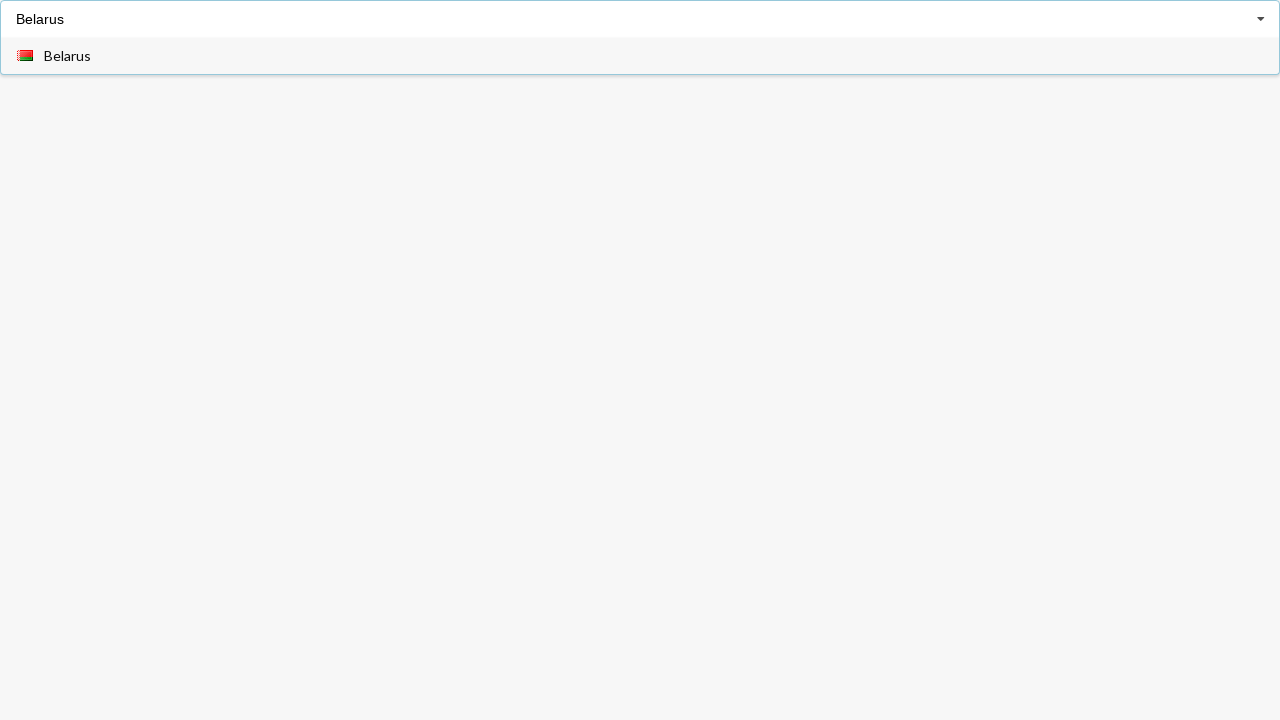

Dropdown items became visible after typing 'Belarus'
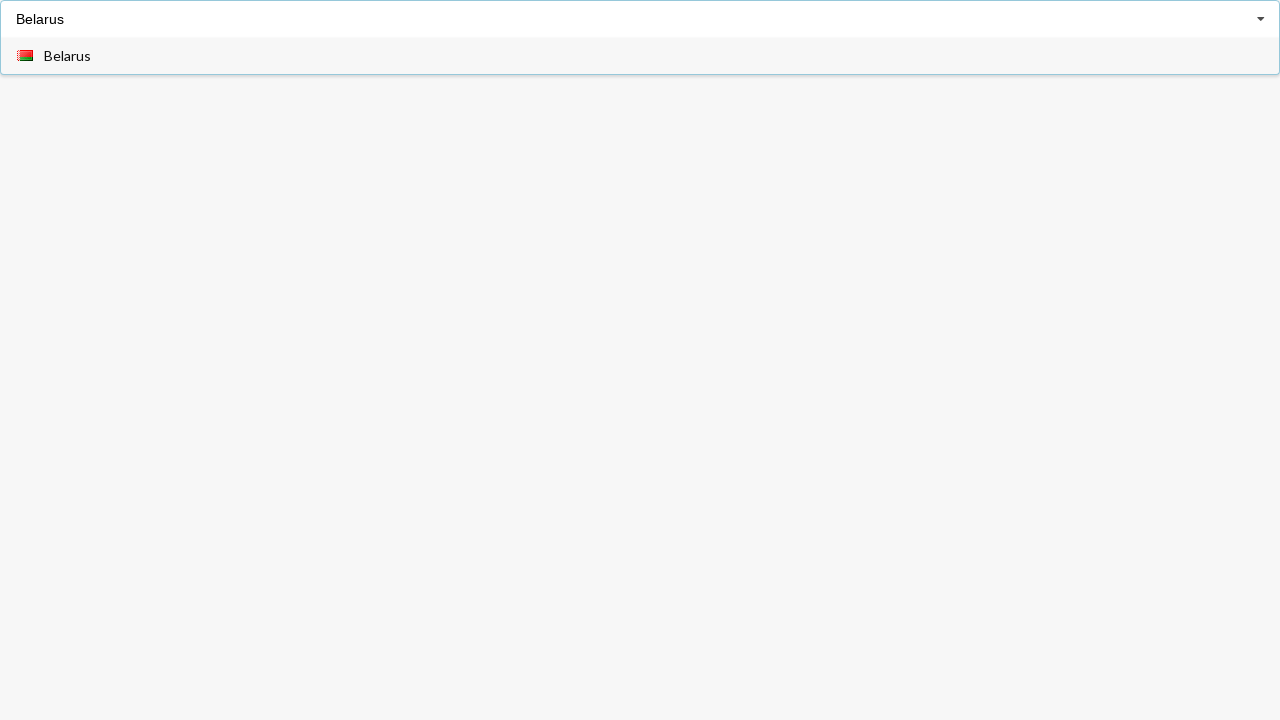

Selected 'Belarus' from the dropdown at (68, 56) on div.item span >> internal:has-text="Belarus"i
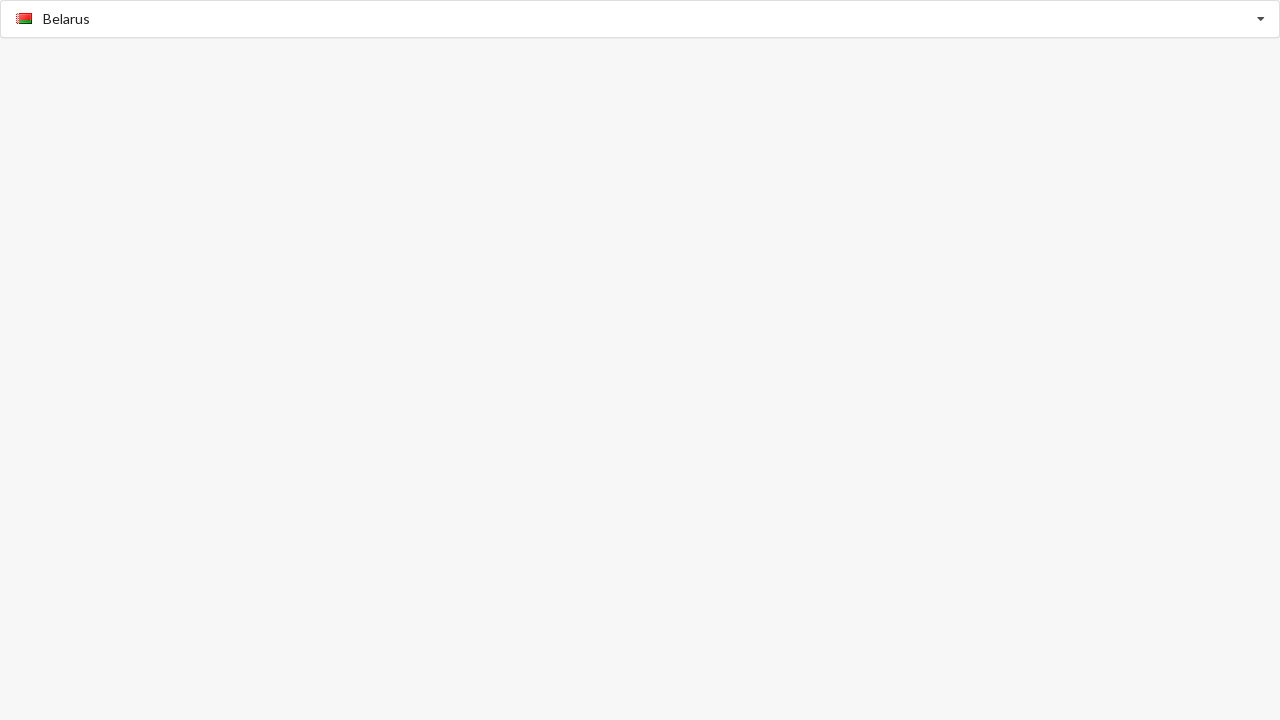

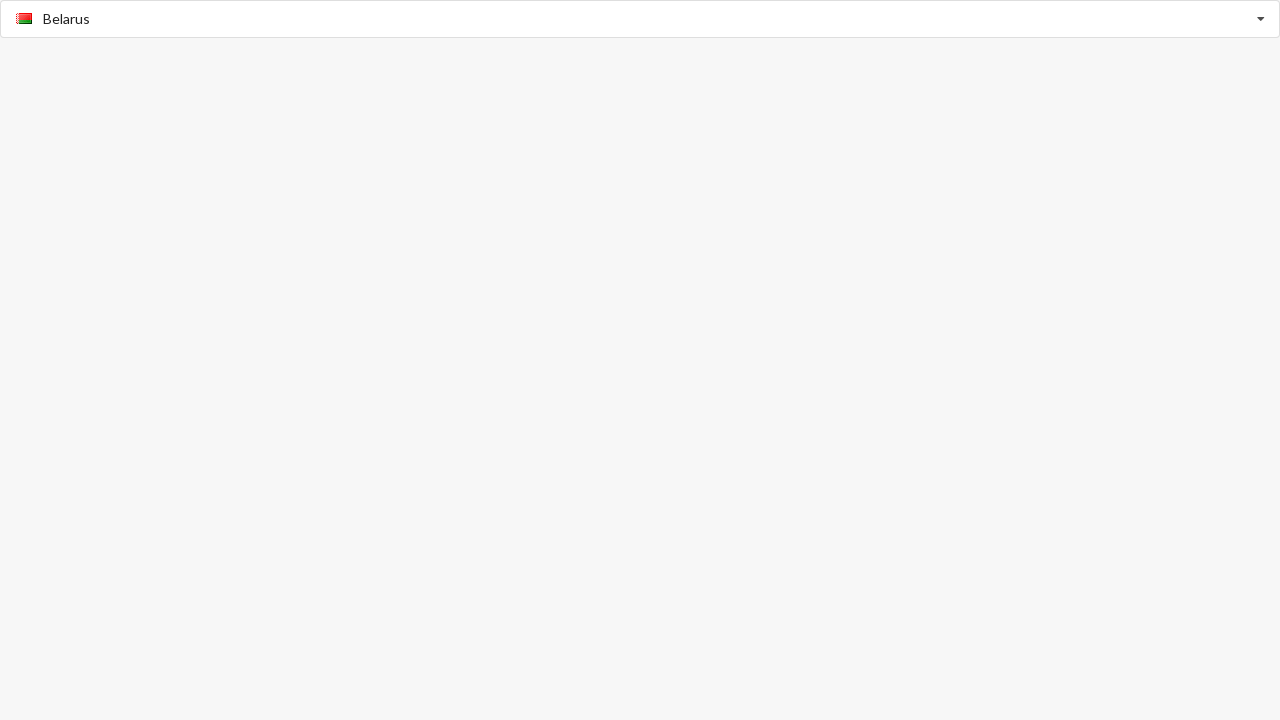